Opens chat button and verifies contact method buttons (phone, viber, telegram, whatsapp) are displayed

Starting URL: https://strateg.by

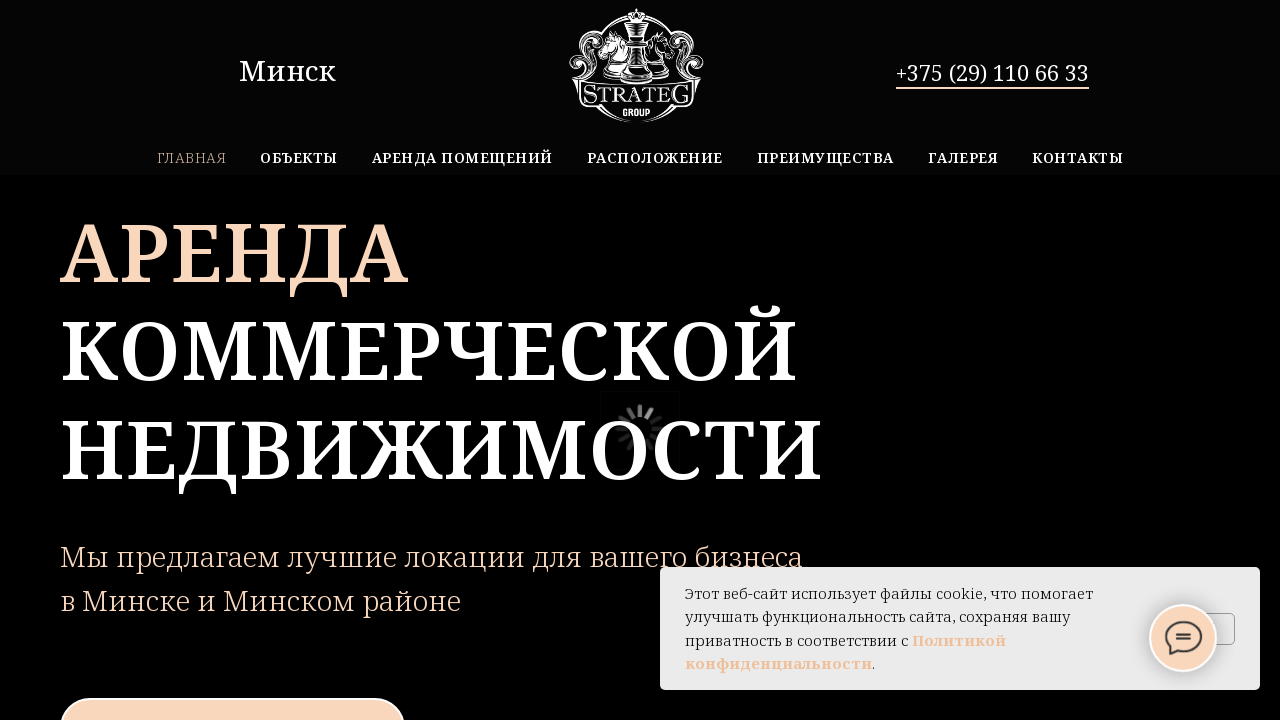

Clicked chat button to open contact methods at (1183, 638) on div.t898__btn
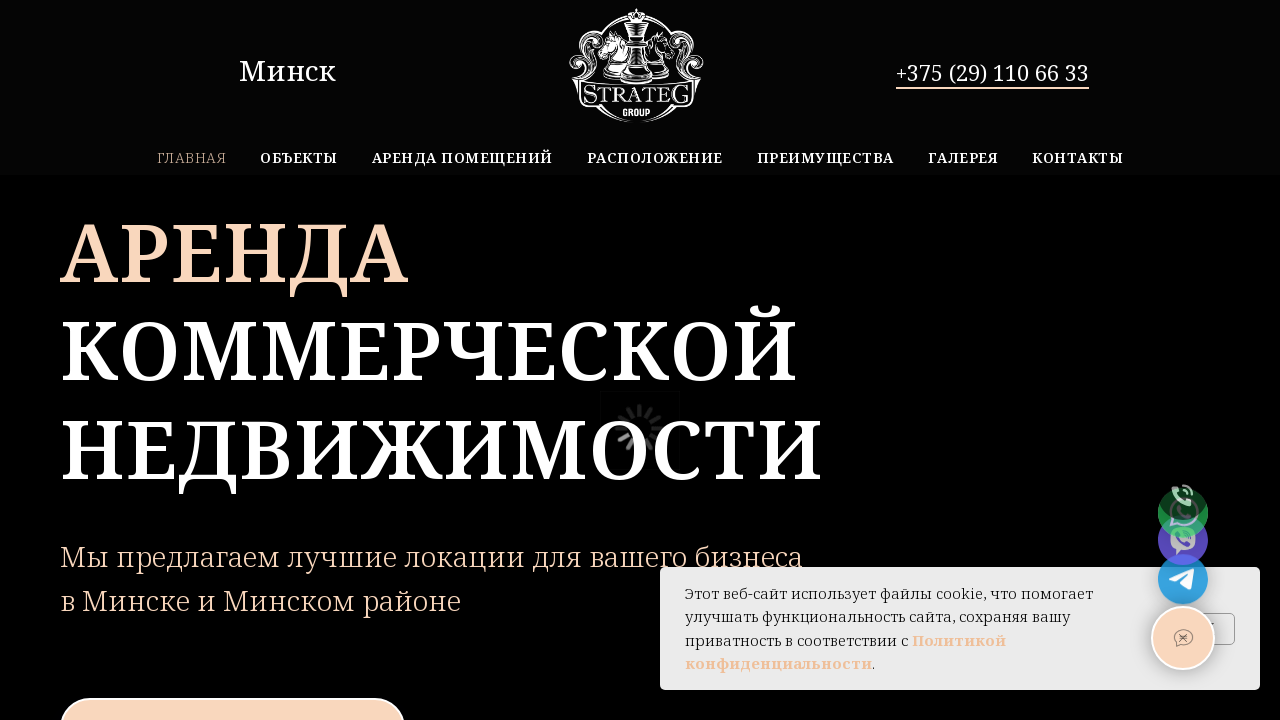

Verified phone contact button is visible
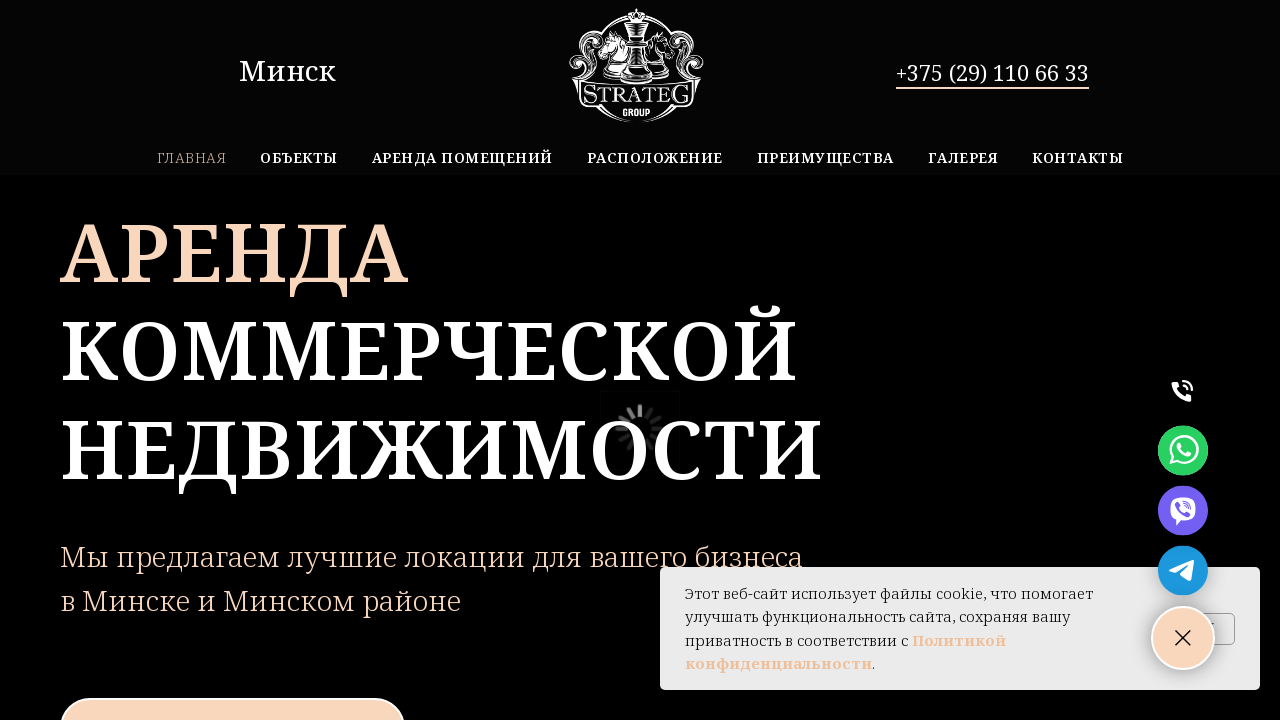

Verified Viber contact button is visible
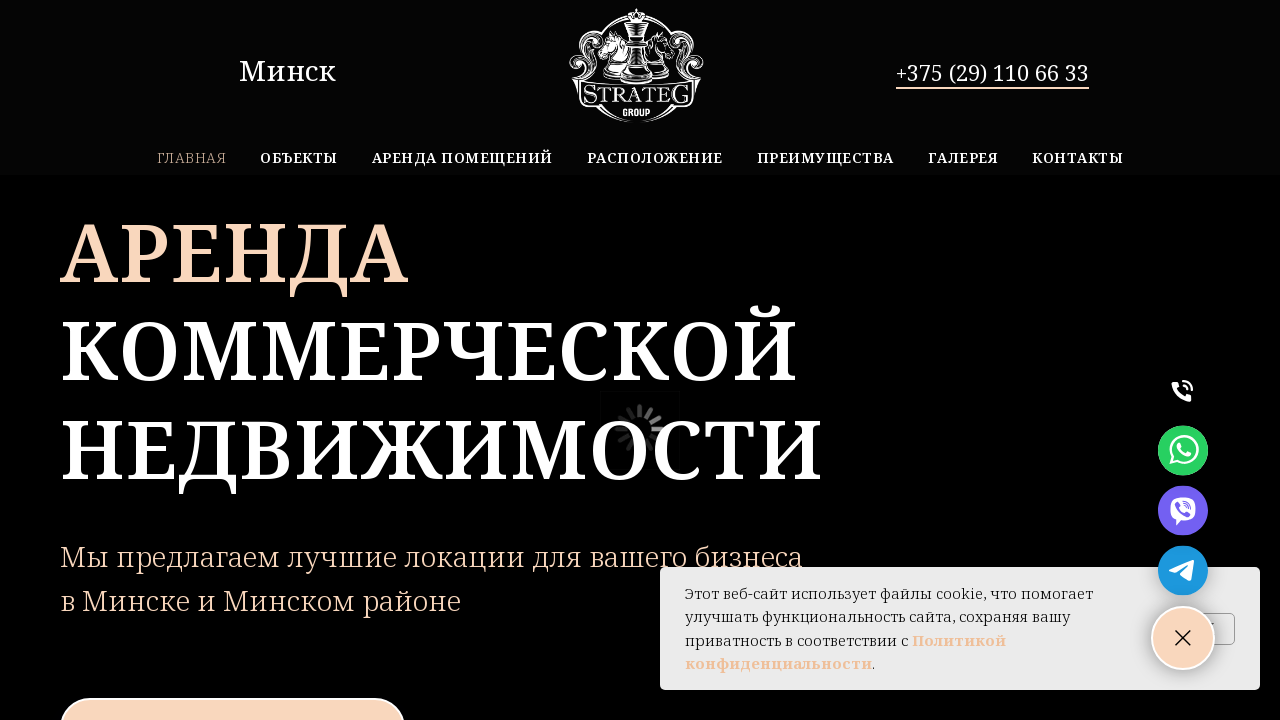

Verified Telegram contact button is visible
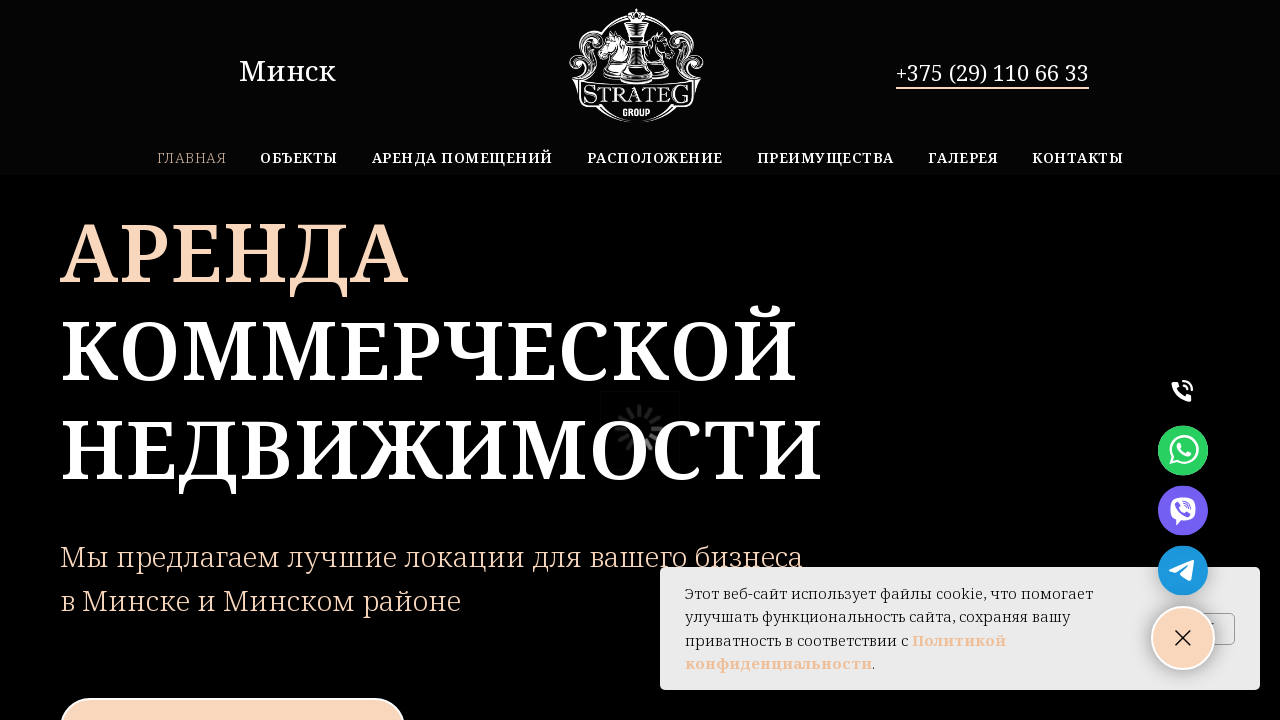

Verified WhatsApp contact button is visible
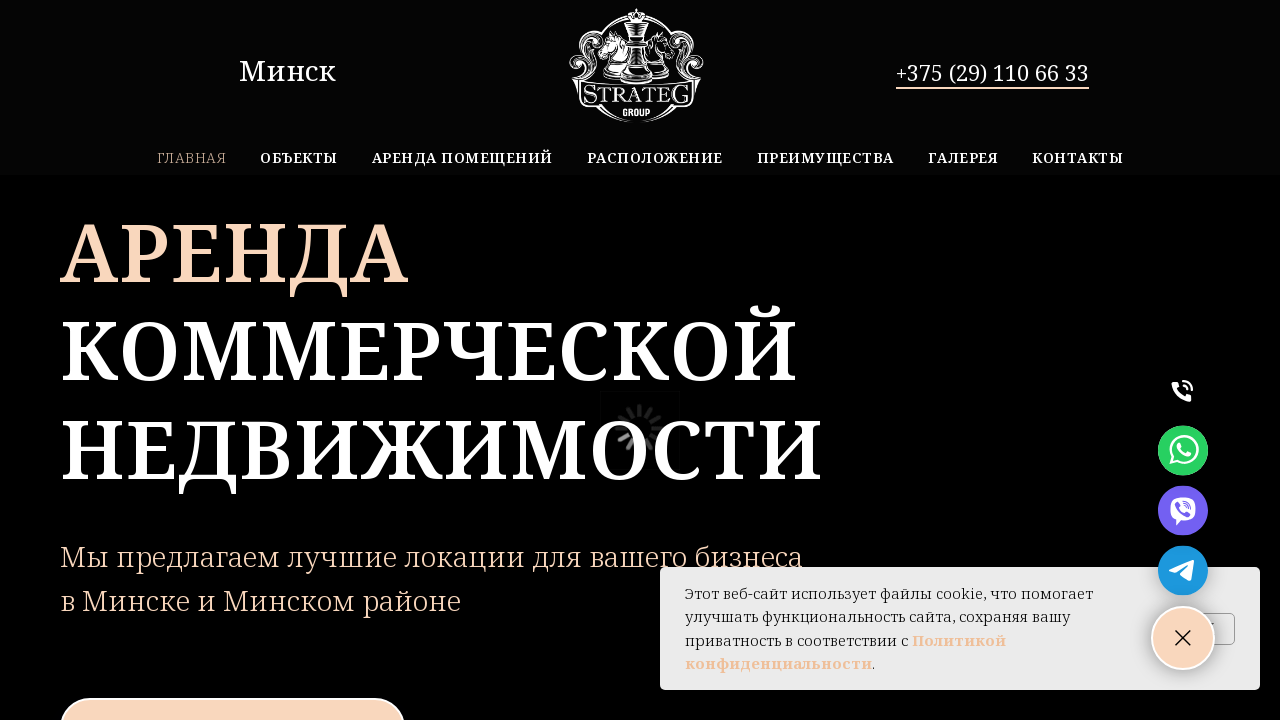

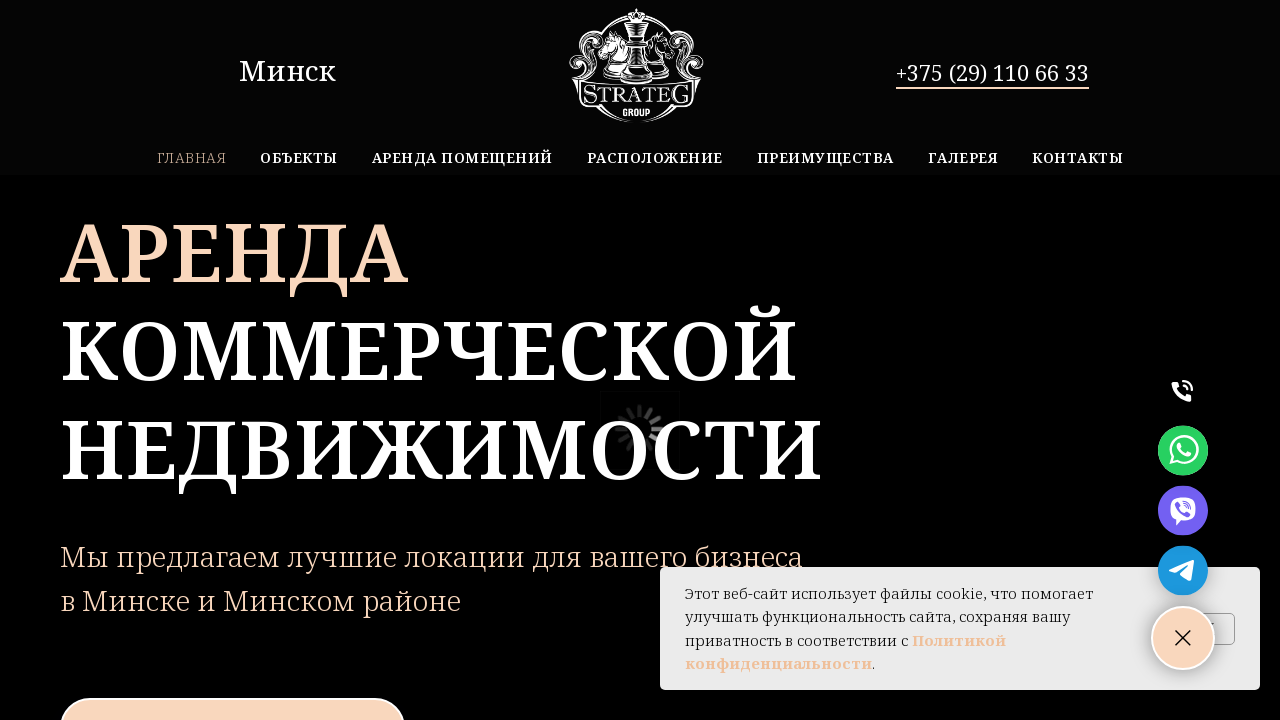